Tests the 7-character validation form with 7 asterisk characters "*******" and verifies the validation message shows "Valid Value"

Starting URL: https://testpages.eviltester.com/styled/apps/7charval/simple7charvalidation.html

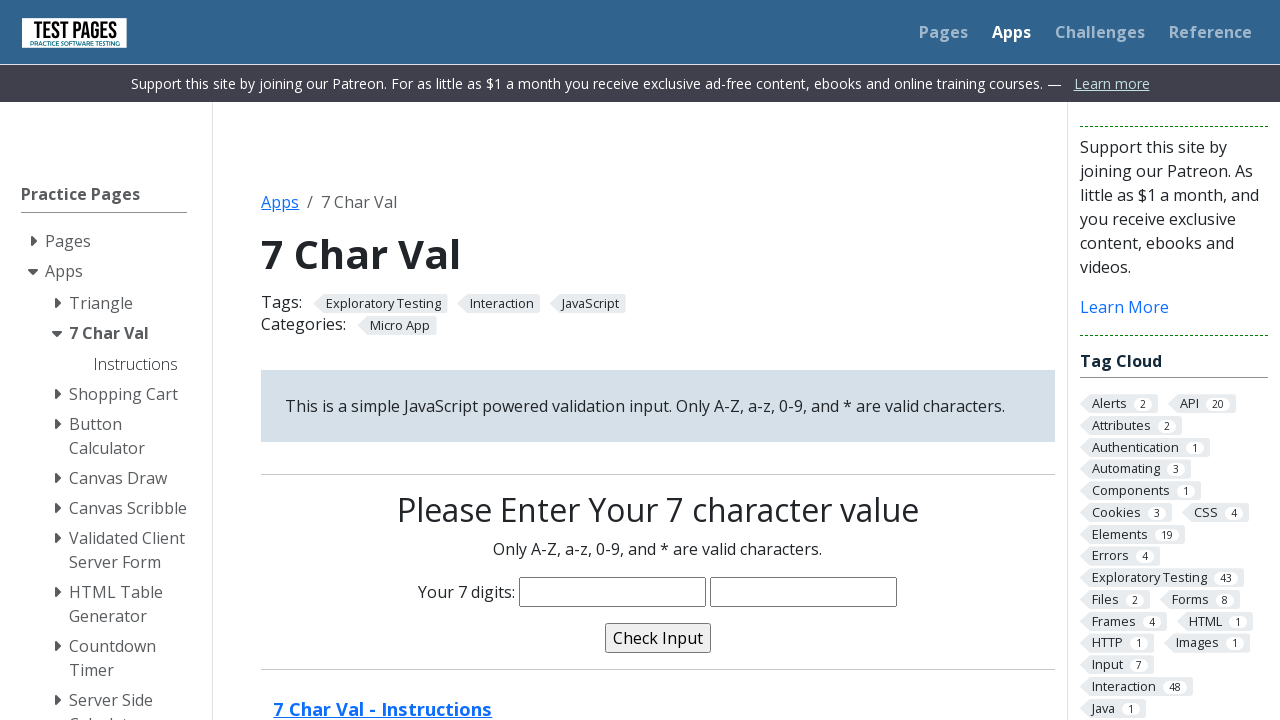

Navigated to 7-character validation form URL
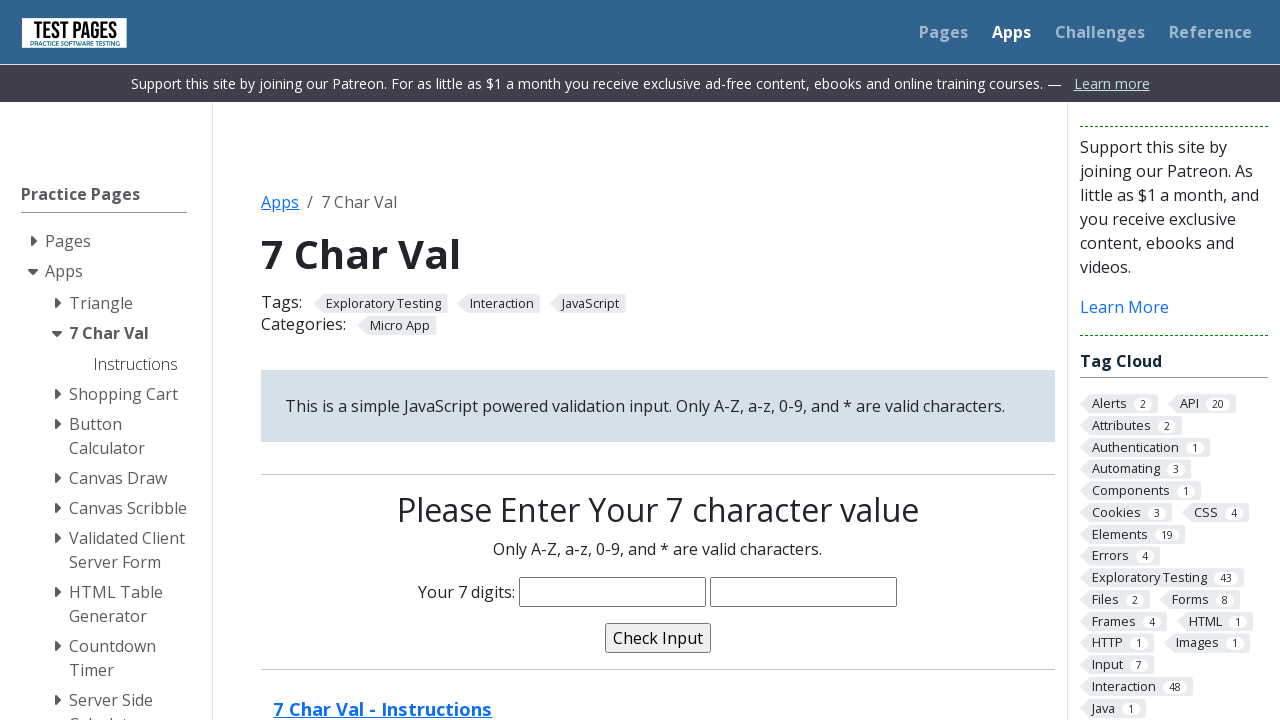

Filled characters field with 7 asterisks '*******' on input[name='characters']
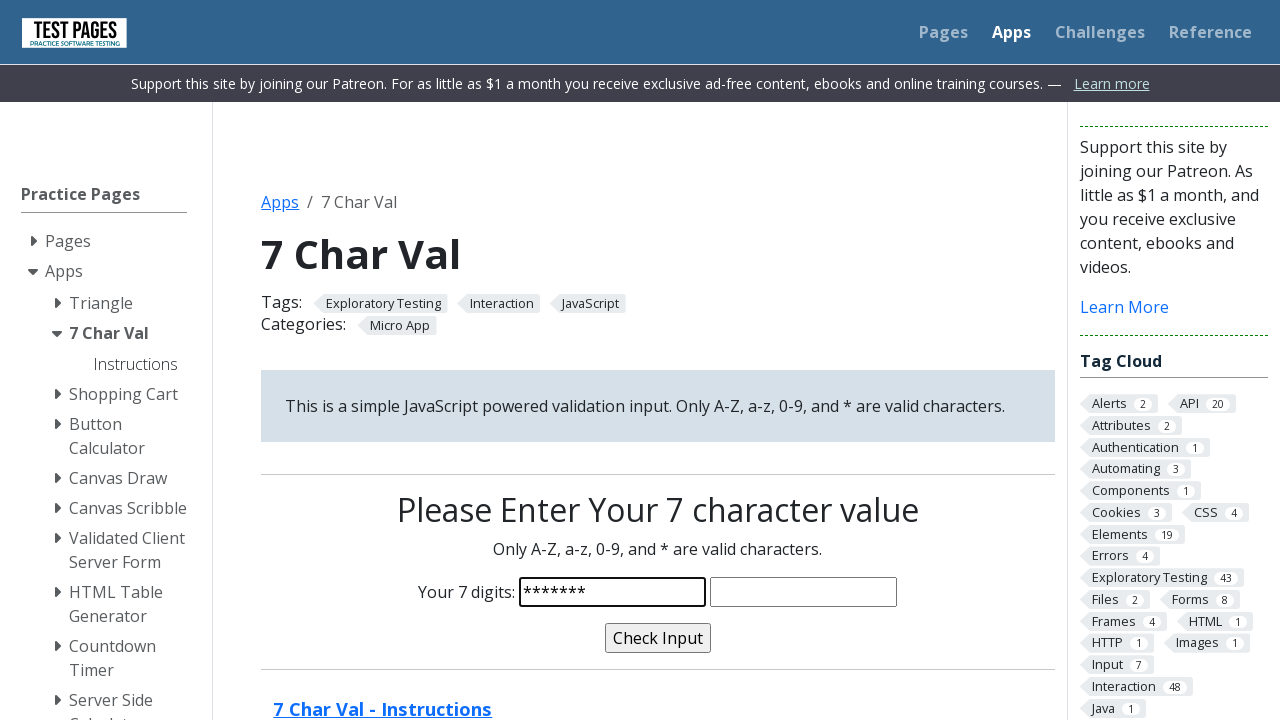

Clicked validate button at (658, 638) on input[name='validate']
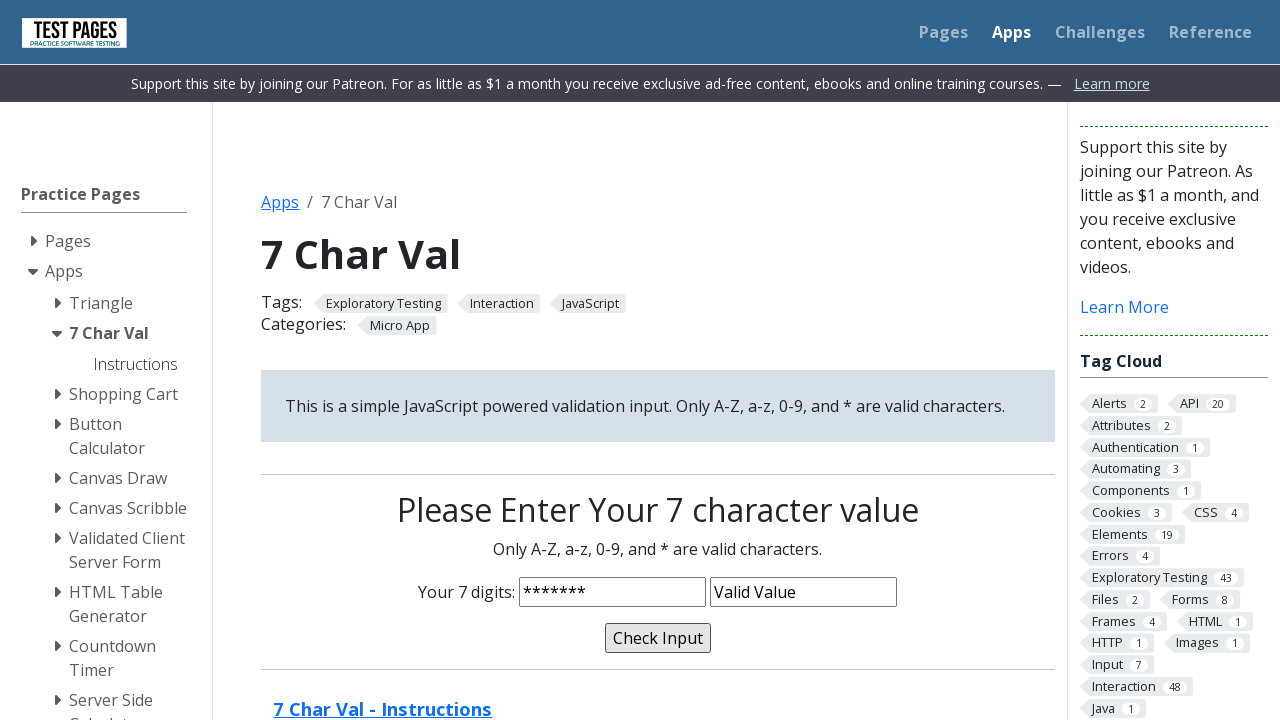

Validation message confirmed to show 'Valid Value'
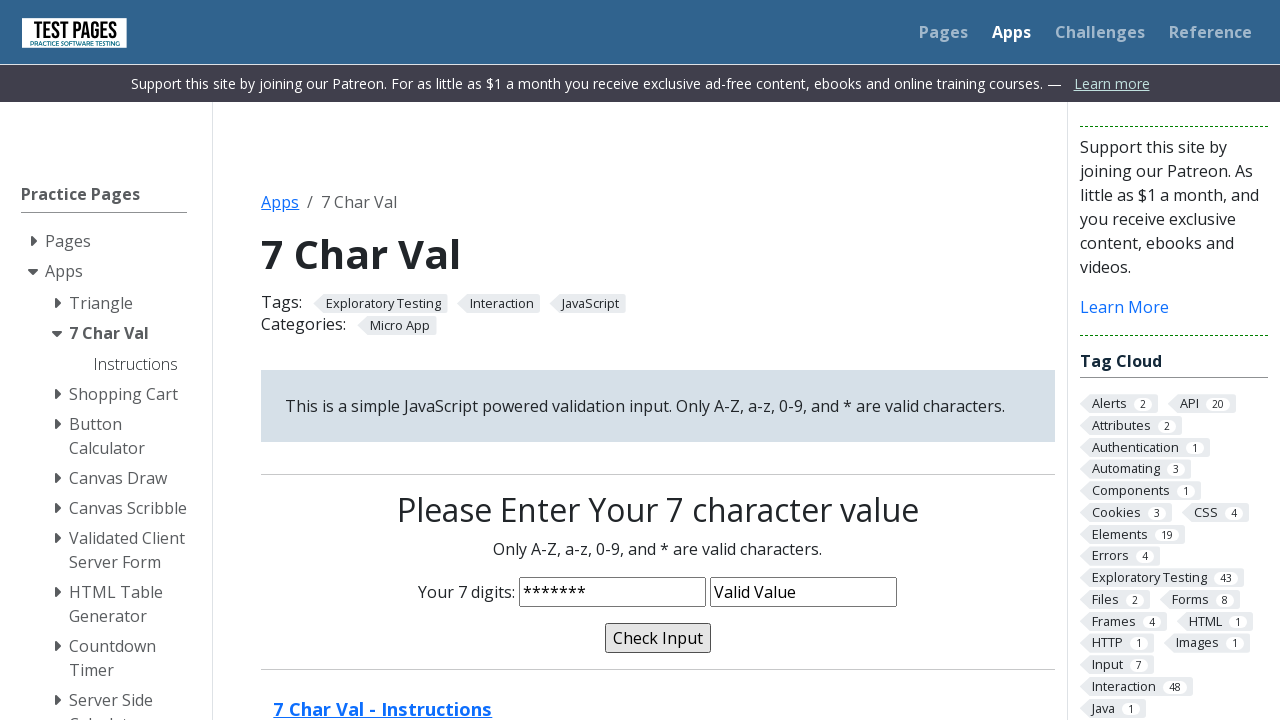

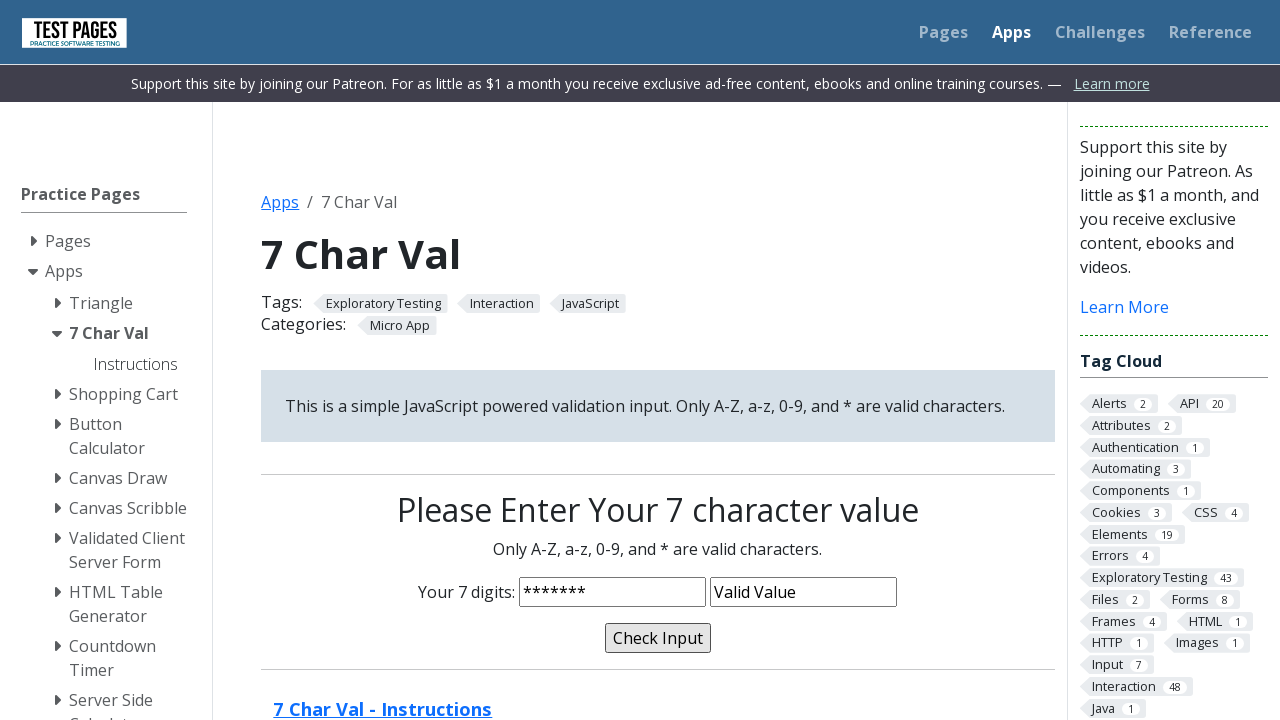